Tests dynamic dropdown/autocomplete by typing partial text and selecting from suggestions

Starting URL: https://rahulshettyacademy.com/AutomationPractice/

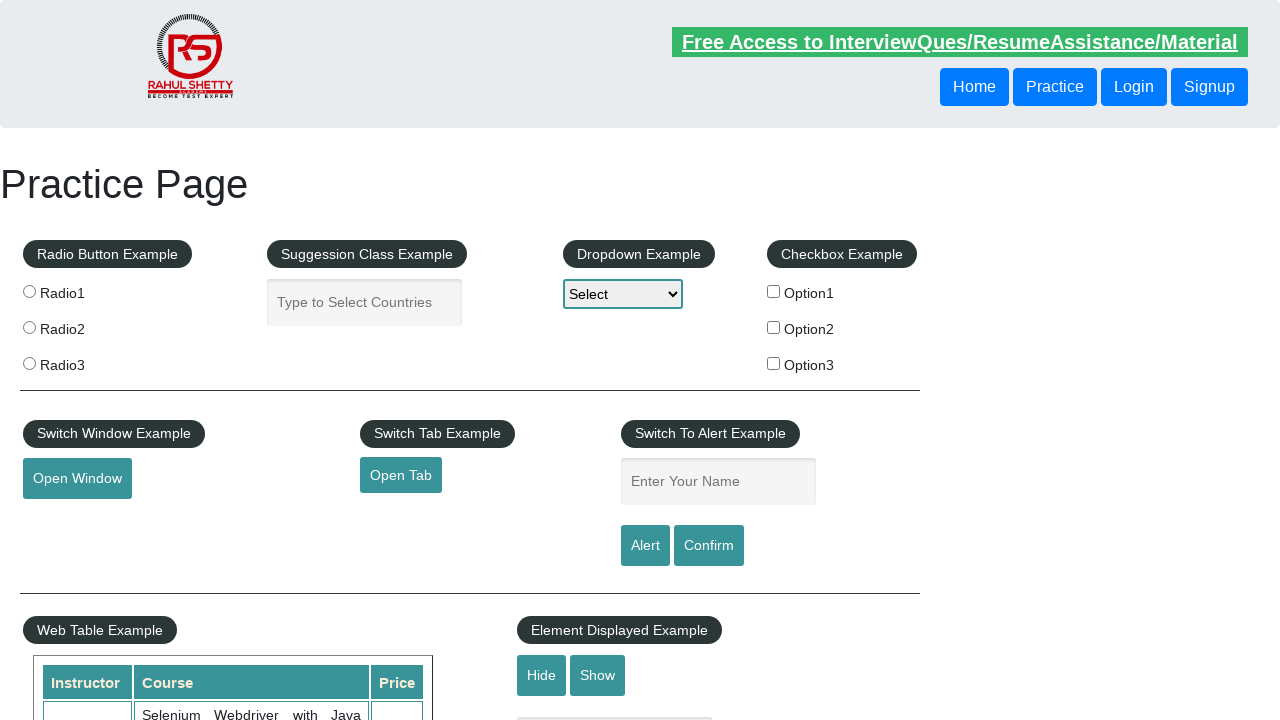

Typed 'Ind' in autocomplete field to trigger suggestions on #autocomplete
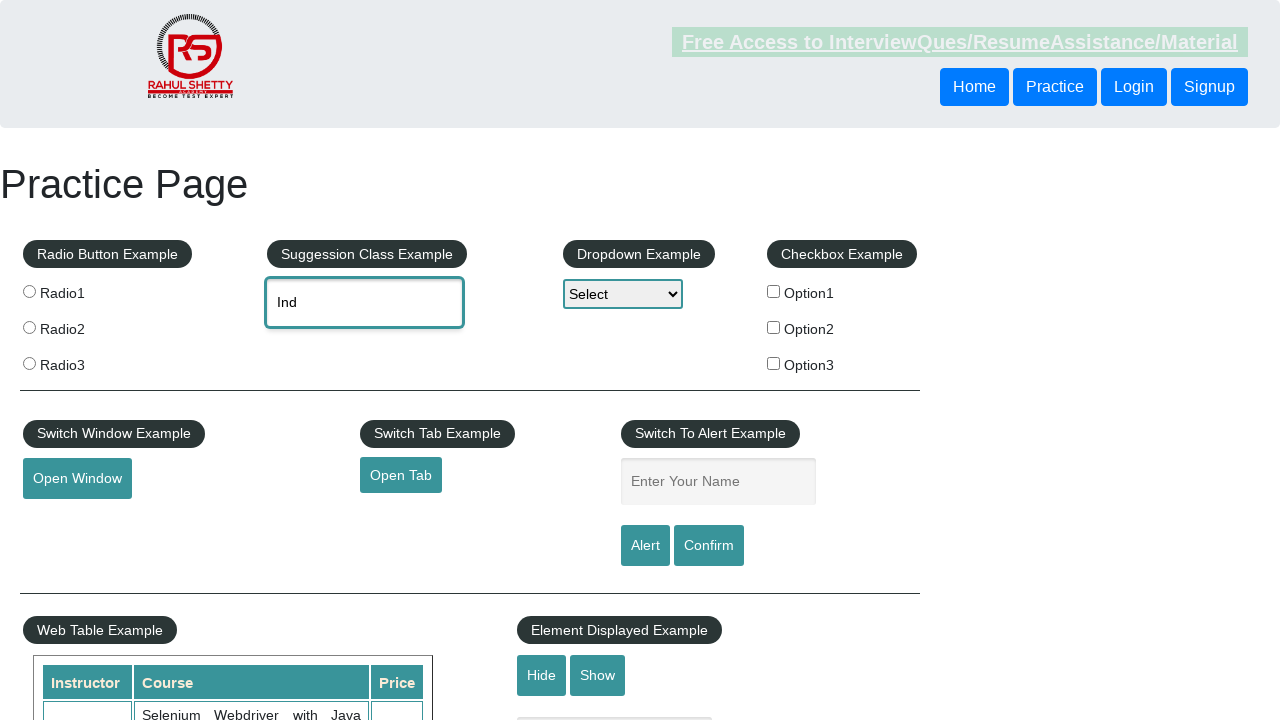

Selected 'India' from dropdown suggestions at (382, 342) on text=India
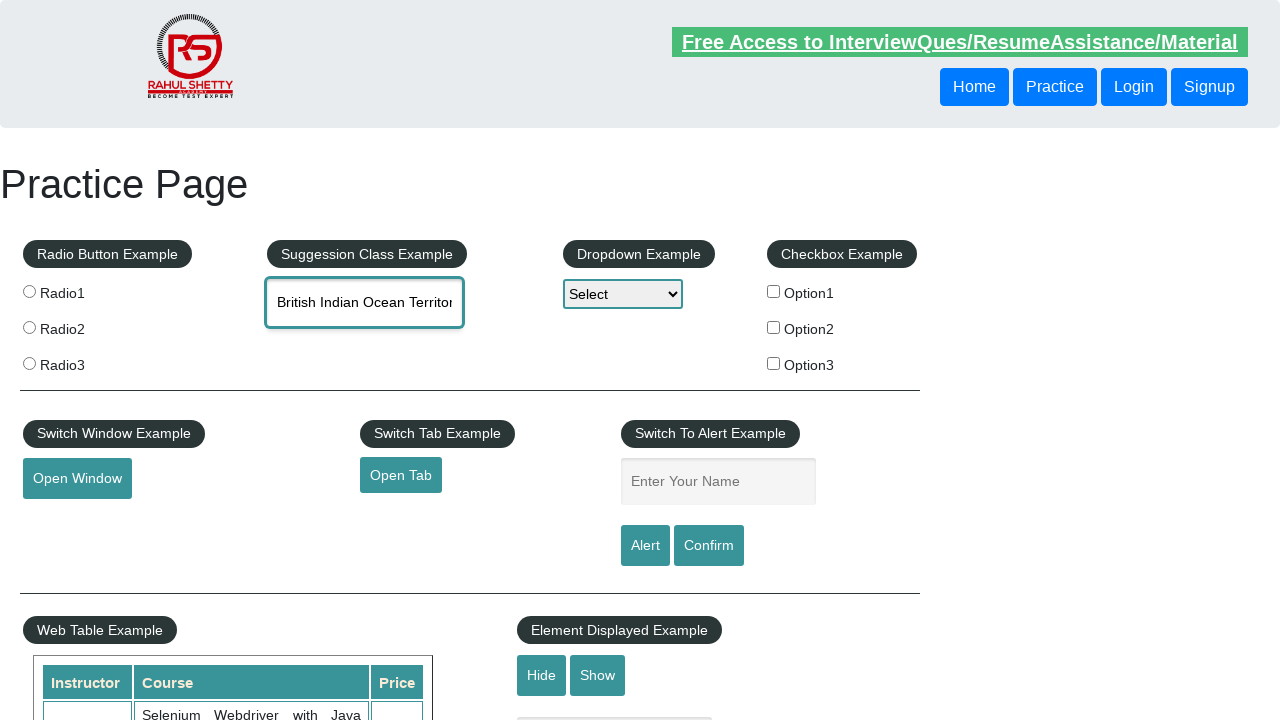

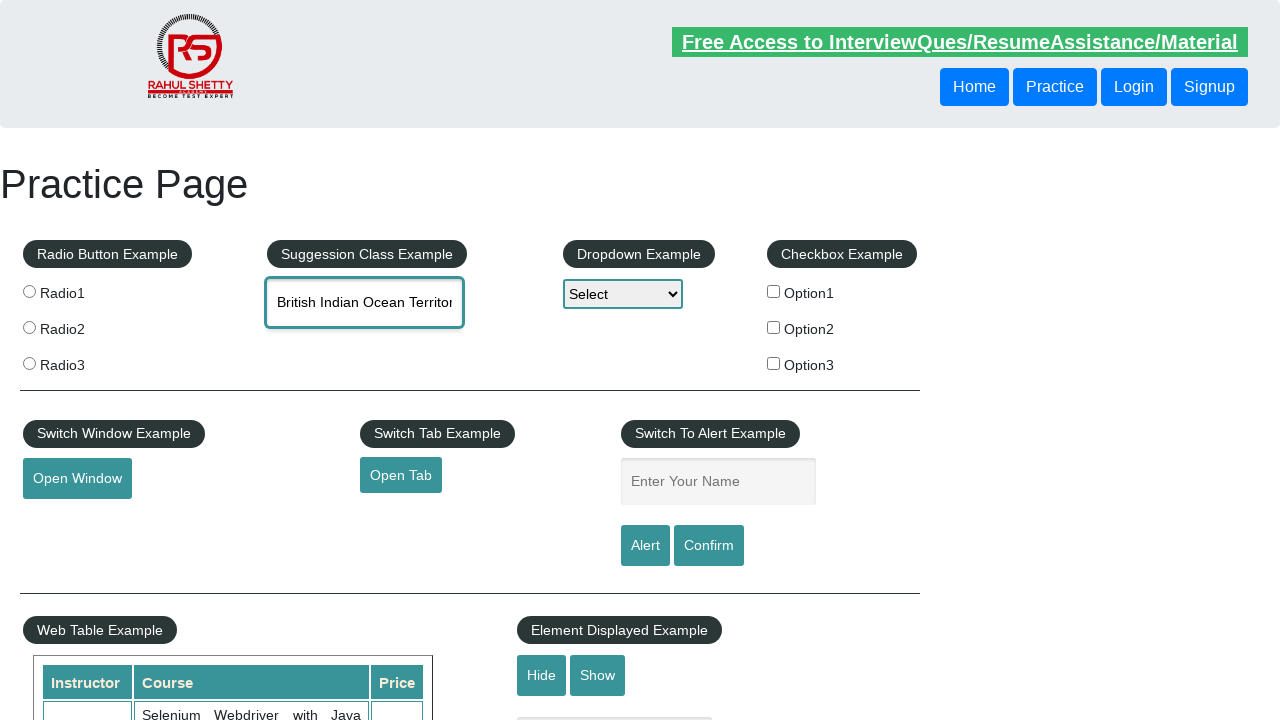